Tests the age form by entering name and age values and submitting to see the result message

Starting URL: https://kristinek.github.io/site/examples/age

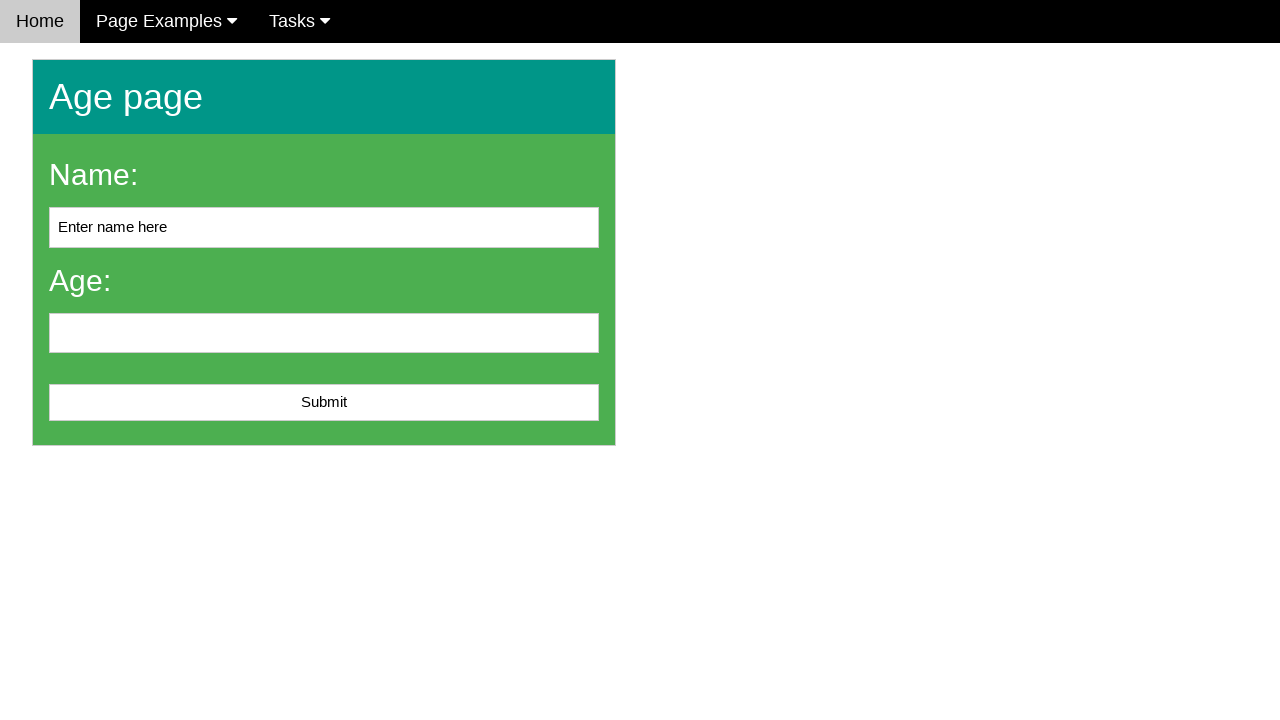

Cleared the name input field on #name
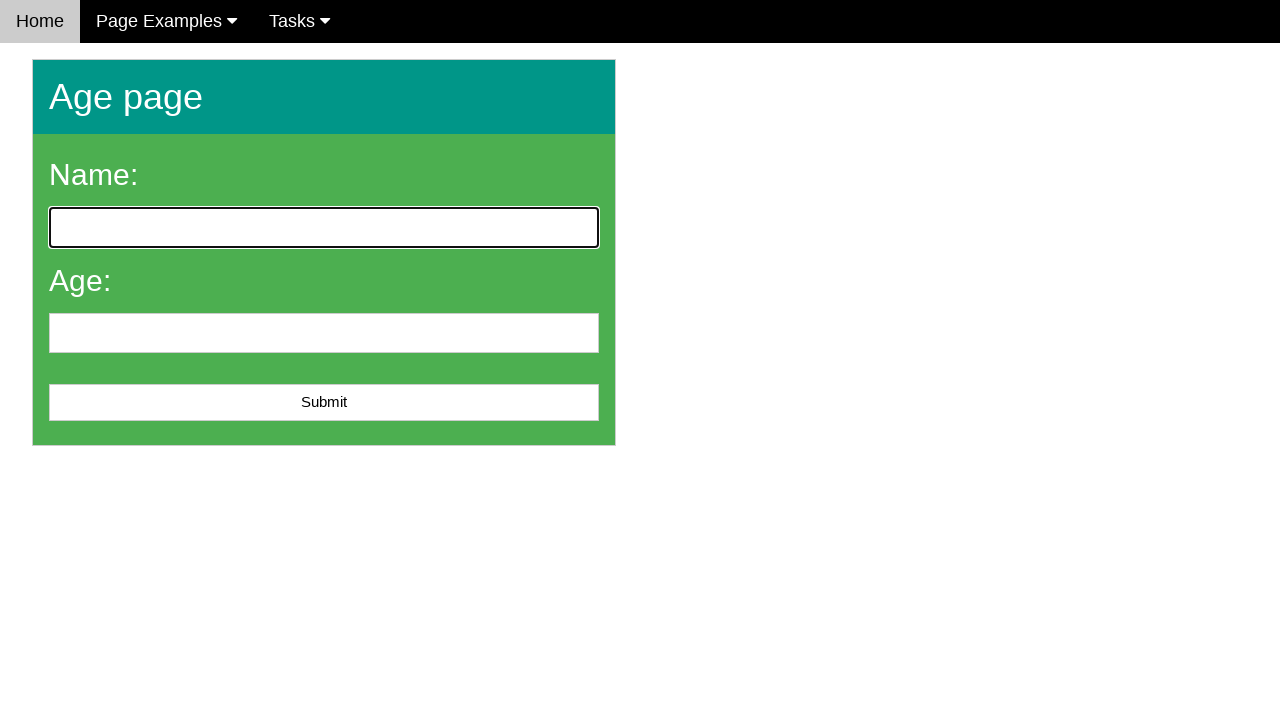

Filled name field with 'John Doe' on #name
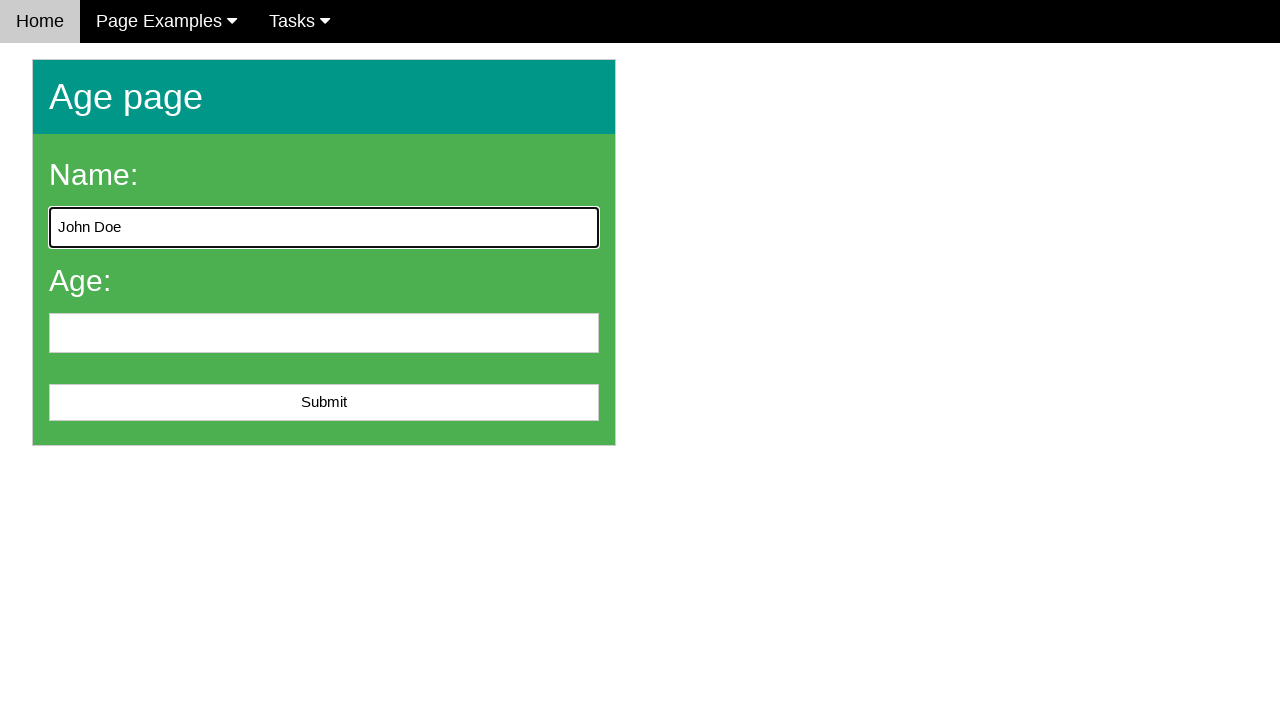

Filled age field with '25' on #age
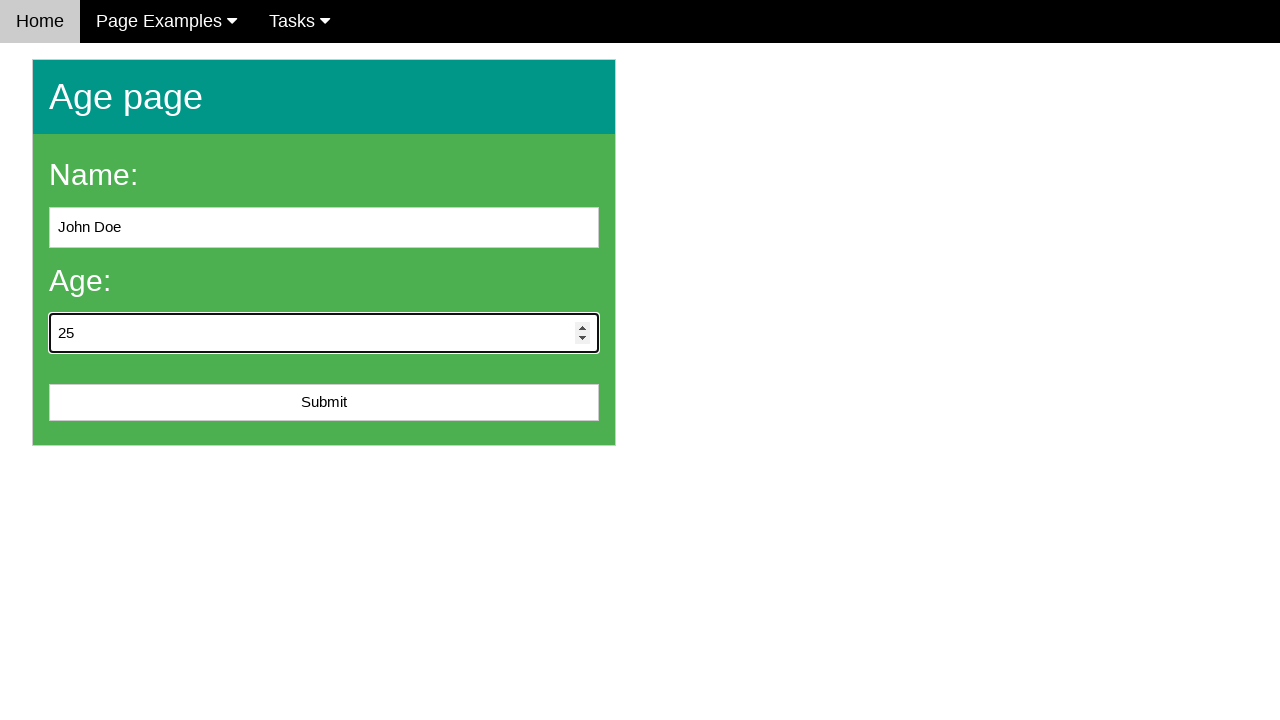

Clicked the submit button at (324, 403) on #submit
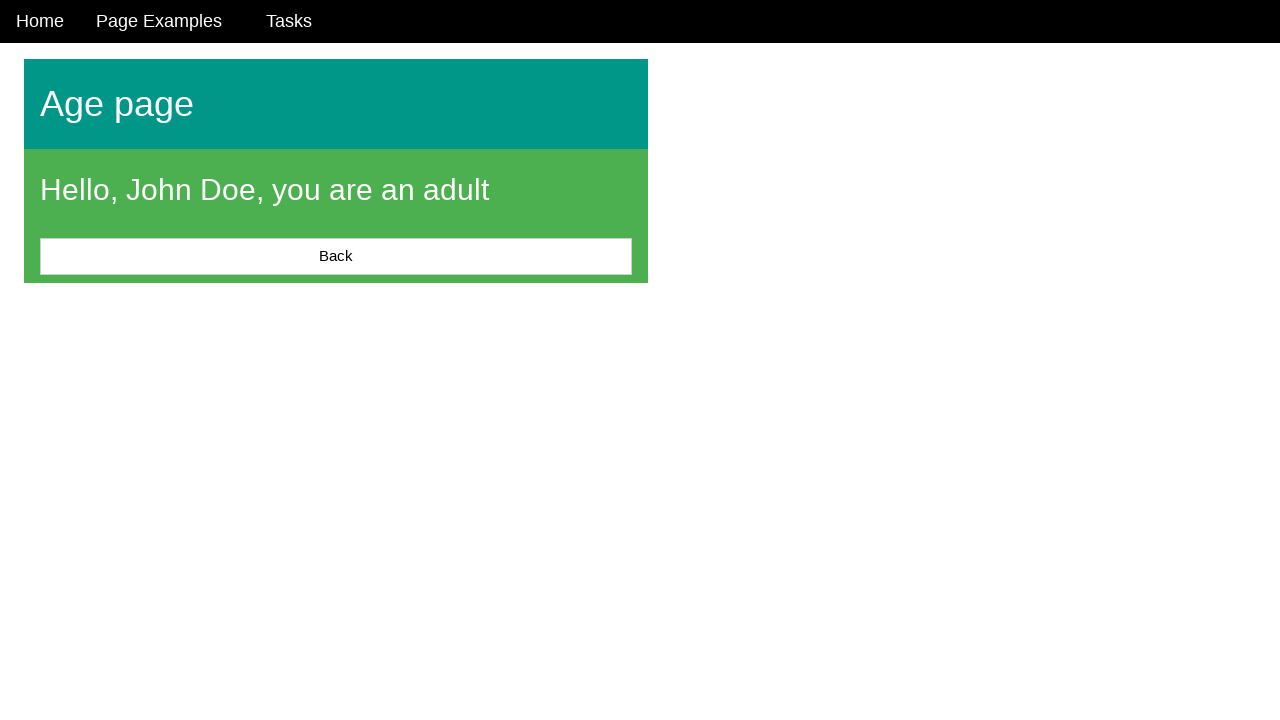

Result message appeared on the page
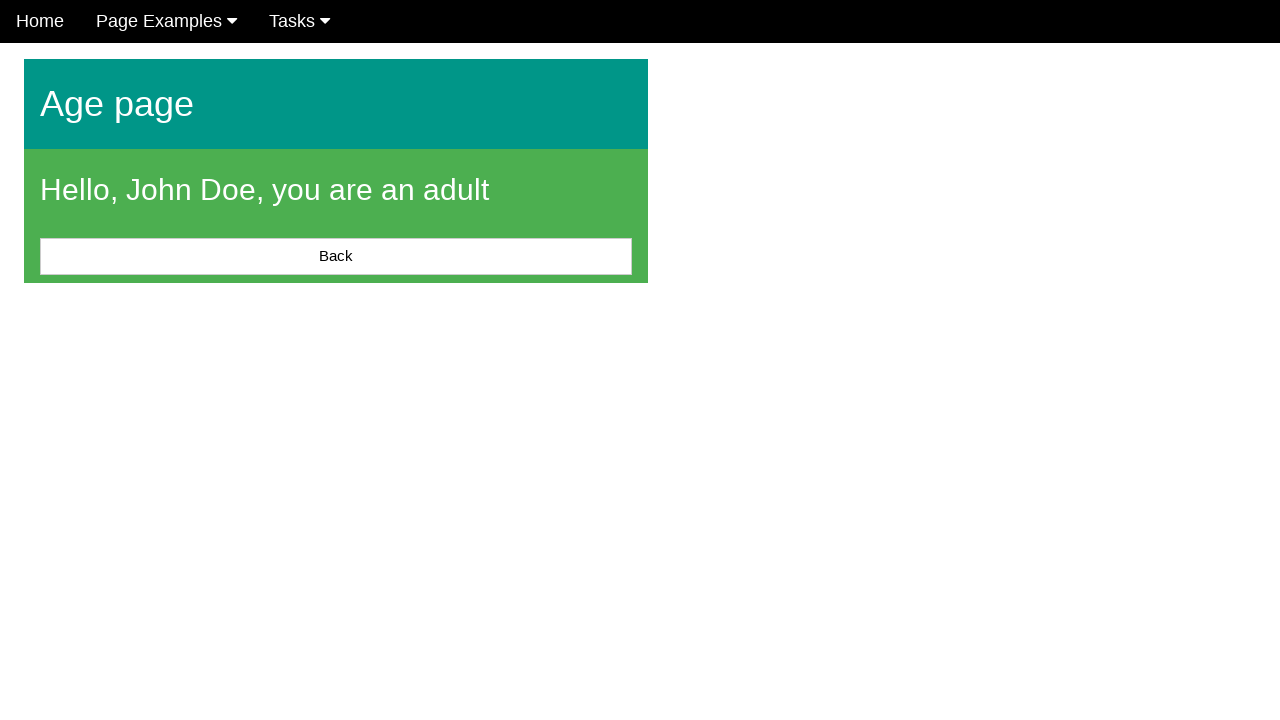

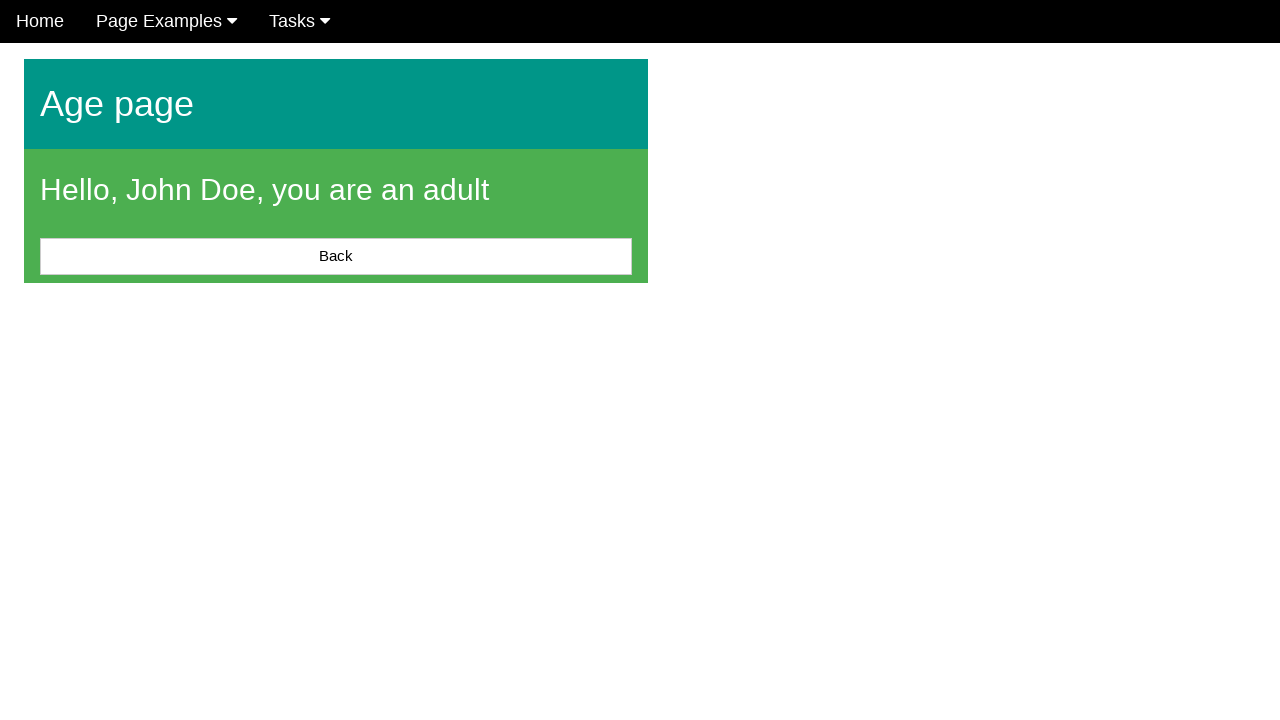